Tests the complete purchase flow on demoblaze.com without login - adds a Samsung Galaxy S6 to cart, proceeds to checkout, fills in order details, and completes the purchase.

Starting URL: https://www.demoblaze.com/index.html

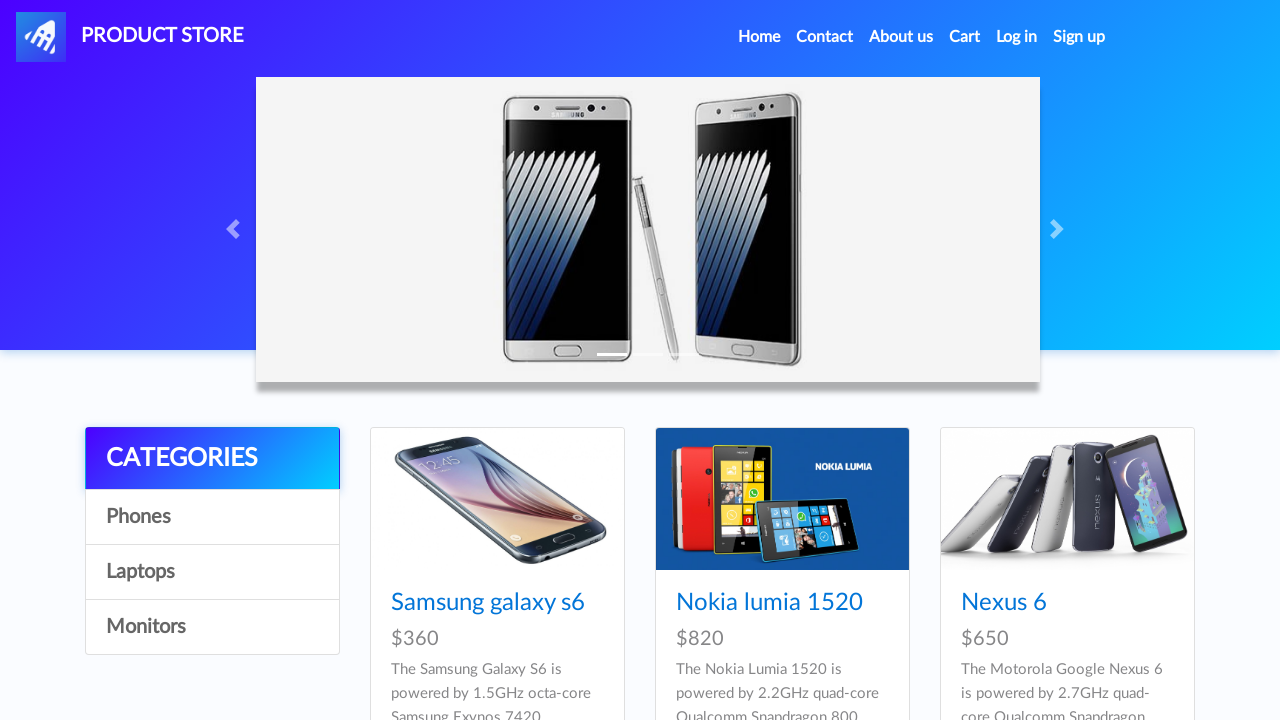

Clicked on Samsung Galaxy S6 product link at (488, 603) on xpath=//a[contains(text(),'Samsung galaxy s6')]
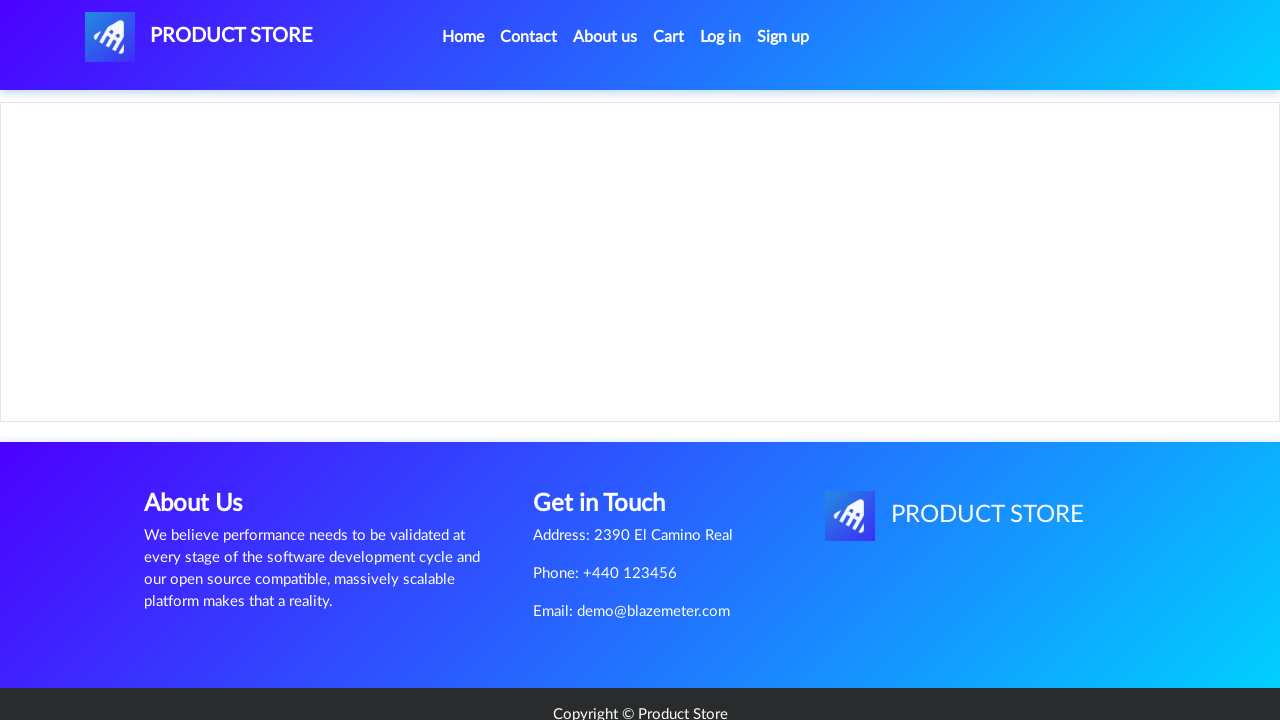

Product page loaded (networkidle)
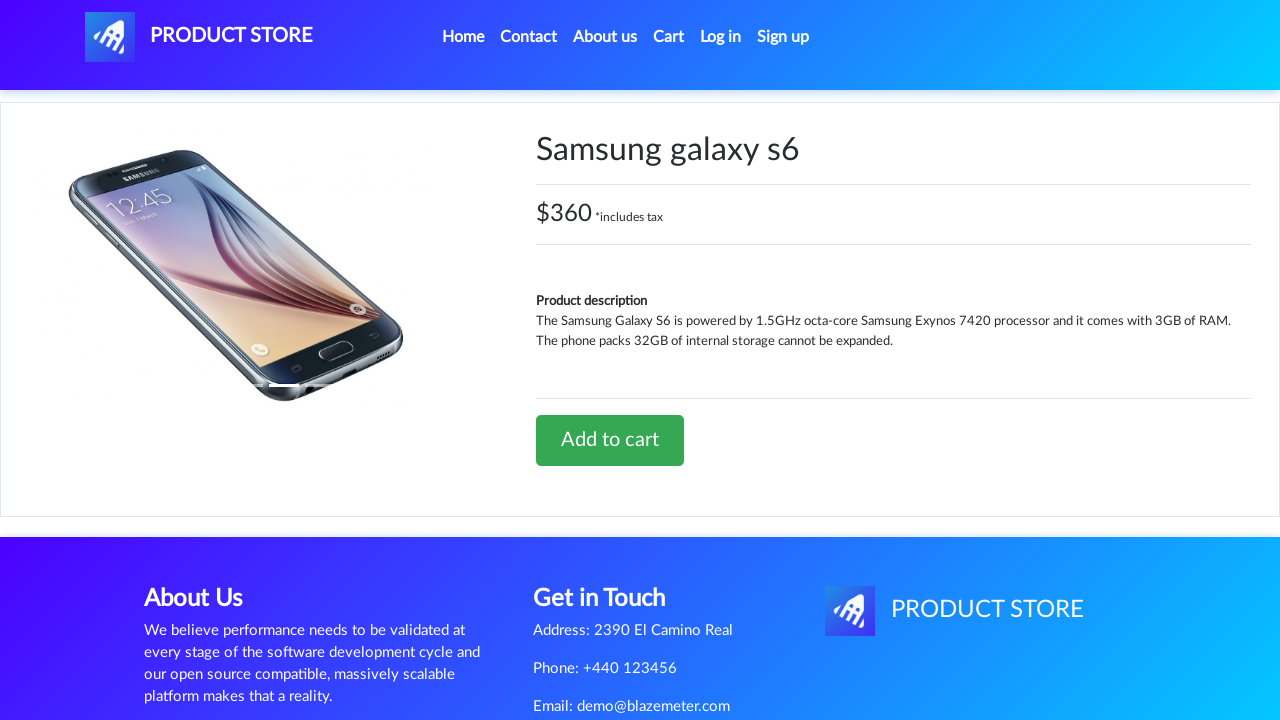

Clicked 'Add to cart' button at (610, 440) on xpath=//a[contains(text(),'Add to cart')]
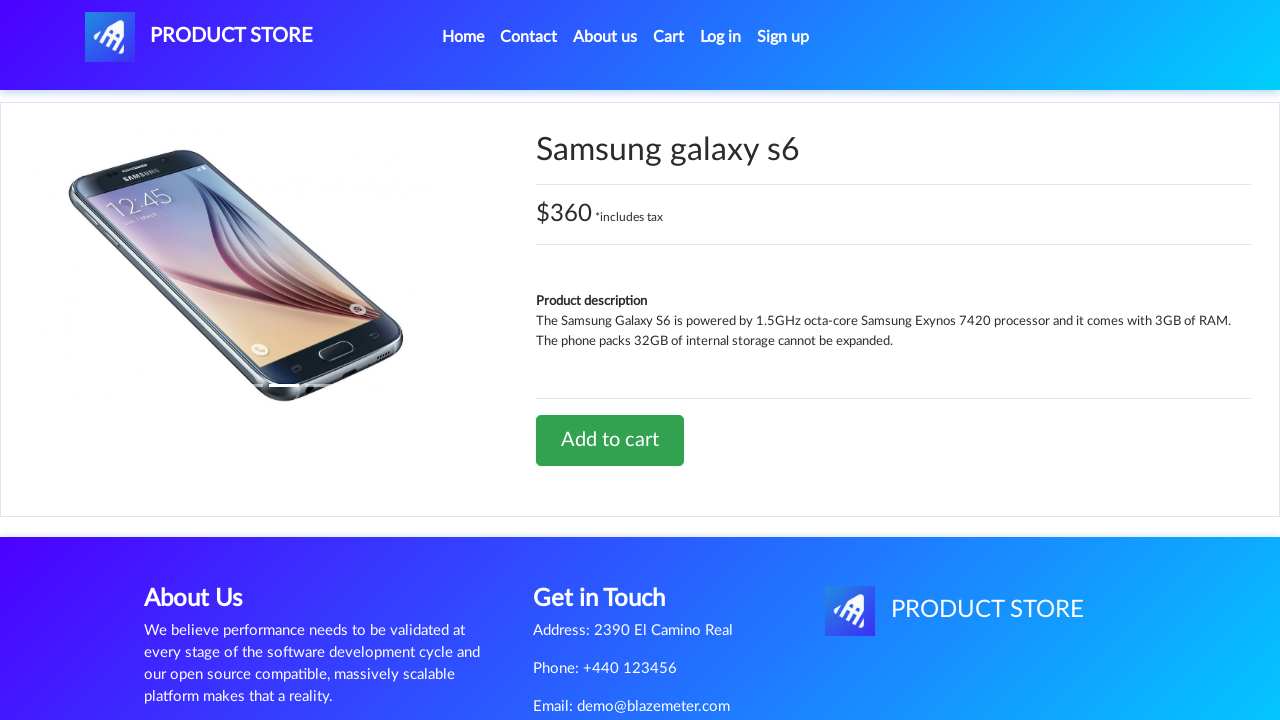

Alert dialog accepted and dismissed
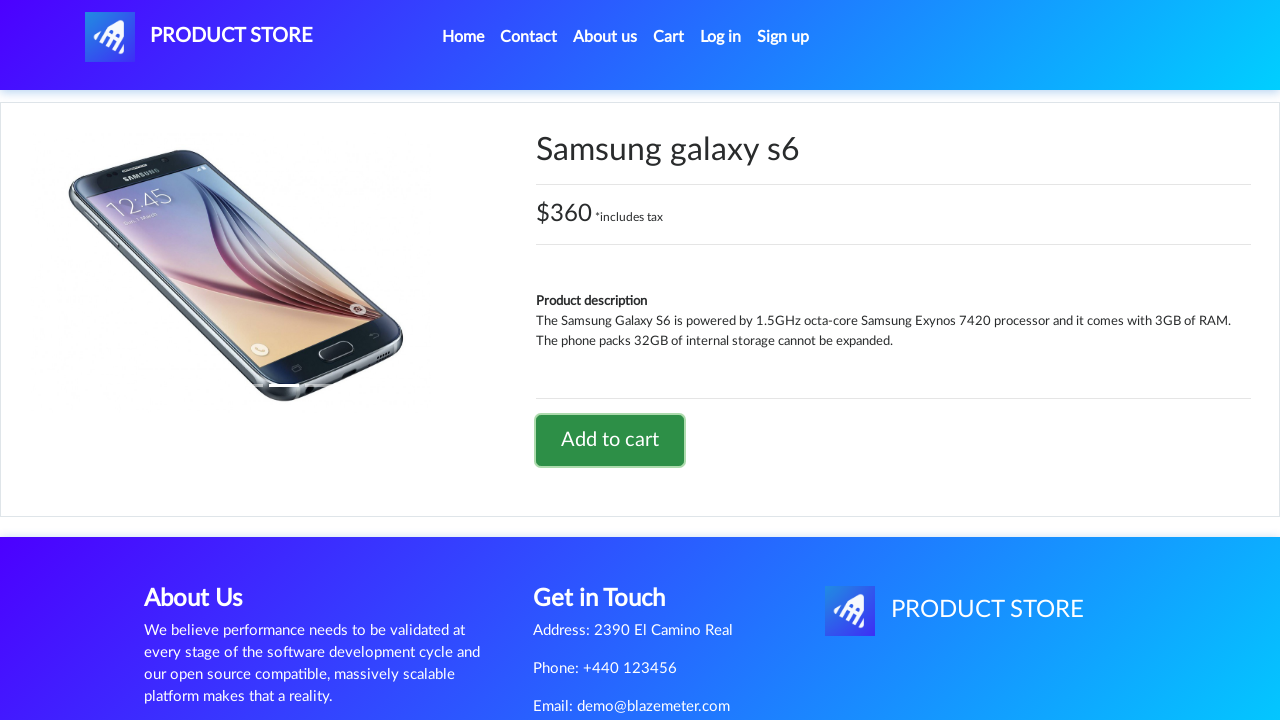

Clicked on cart icon to view cart at (669, 37) on #cartur
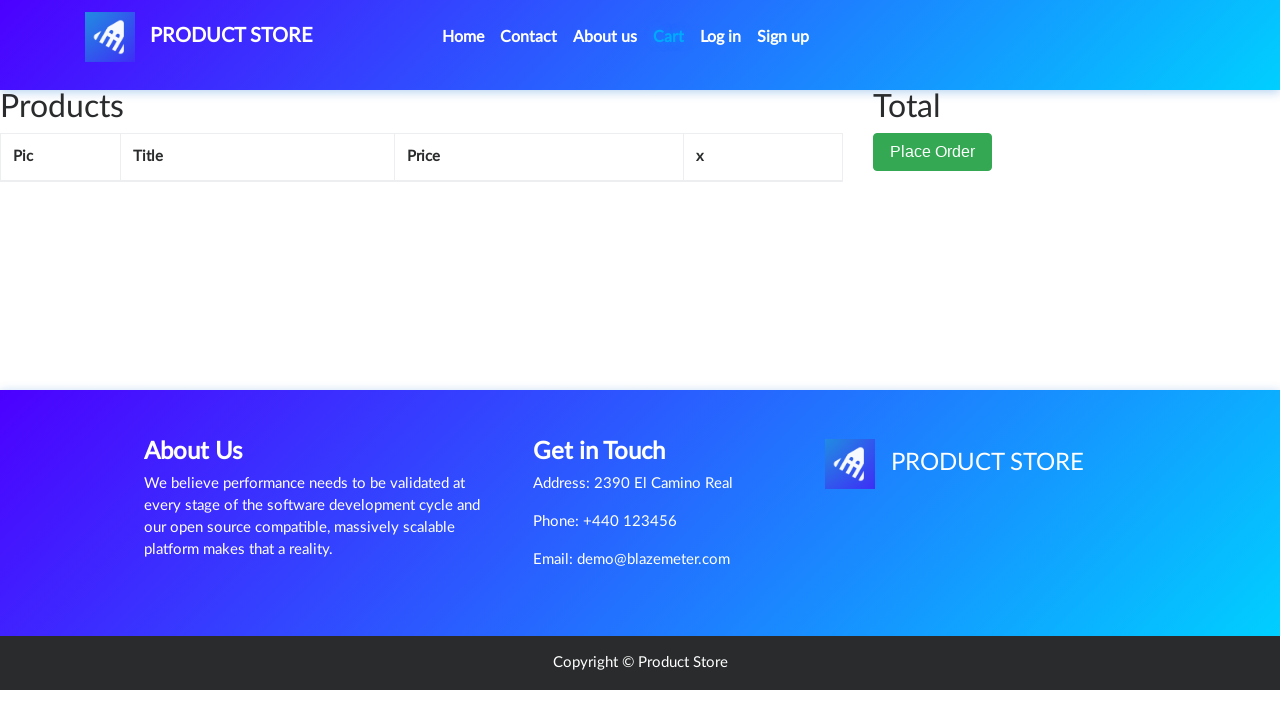

Cart page loaded with 'Place Order' button visible
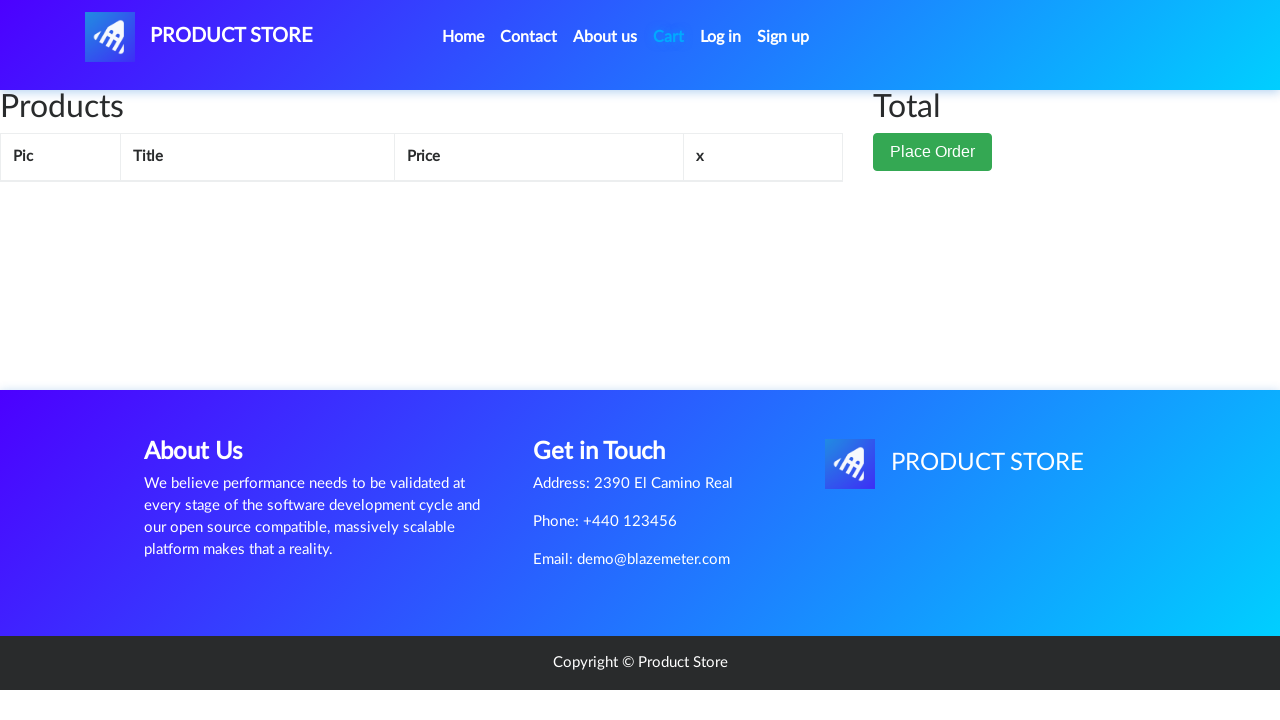

Clicked 'Place Order' button at (933, 191) on xpath=//button[contains(text(),'Place Order')]
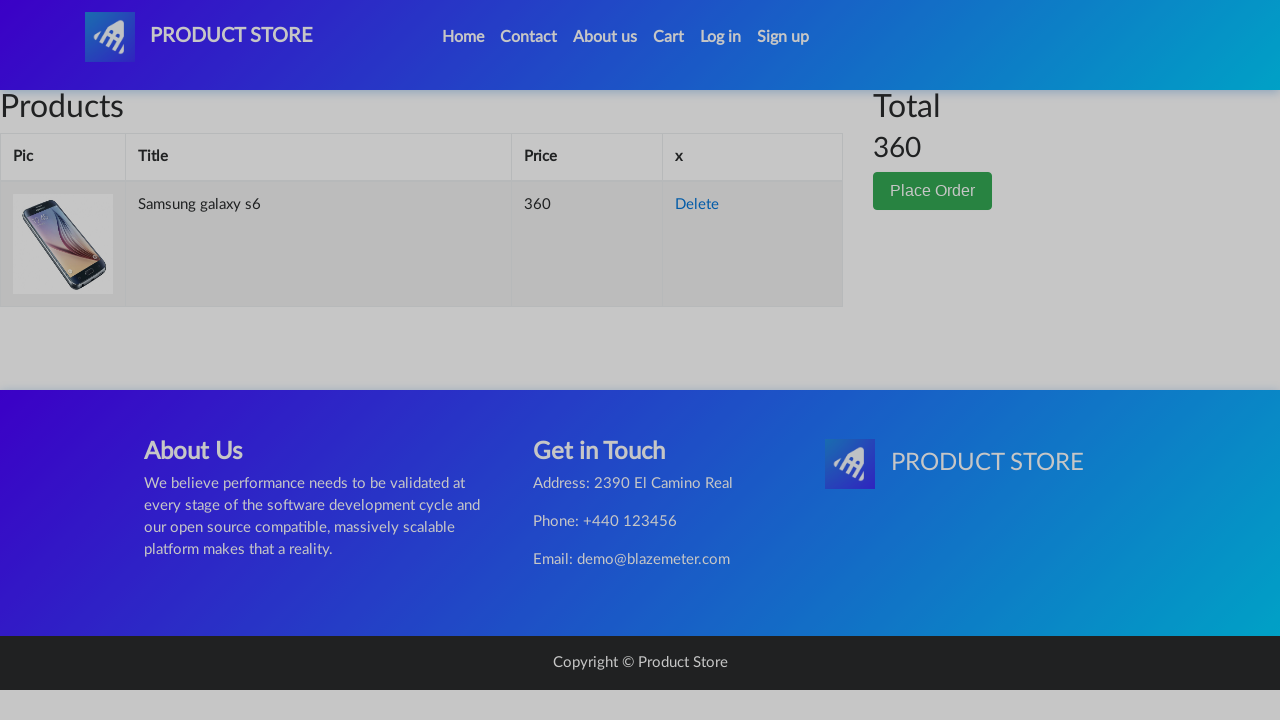

Checkout modal appeared with order form
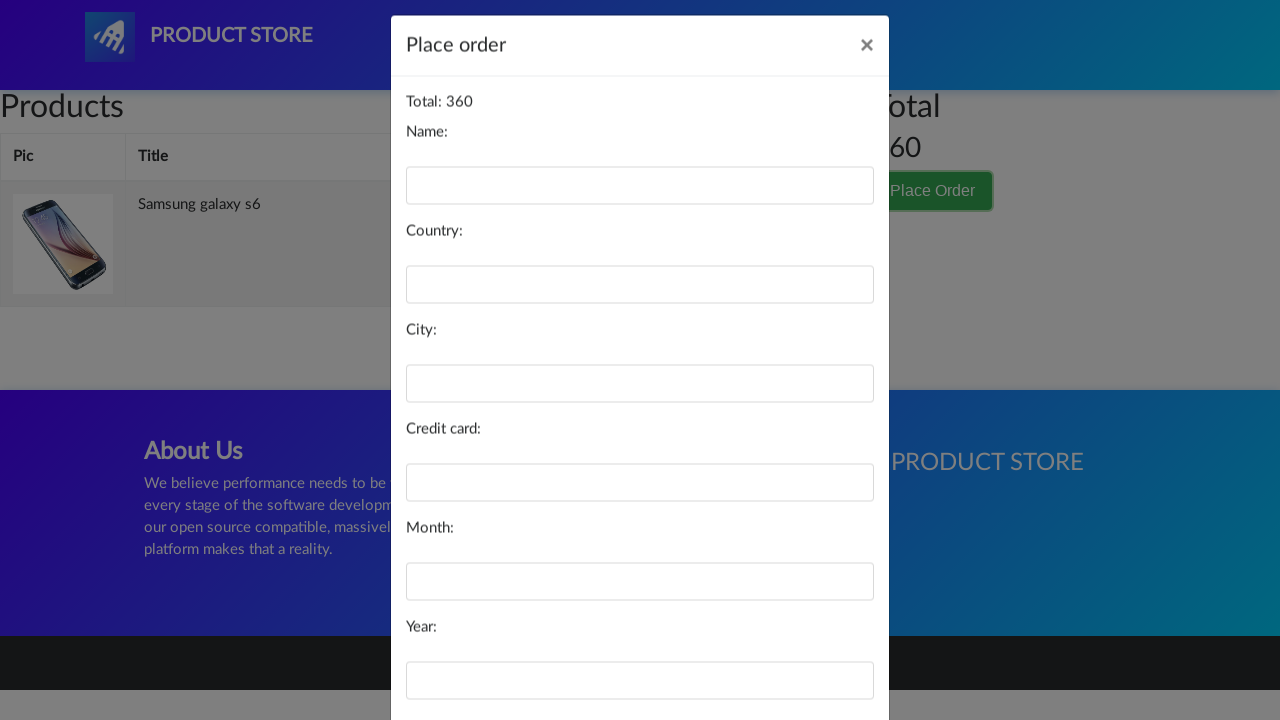

Filled in name field with 'John Doe' on #name
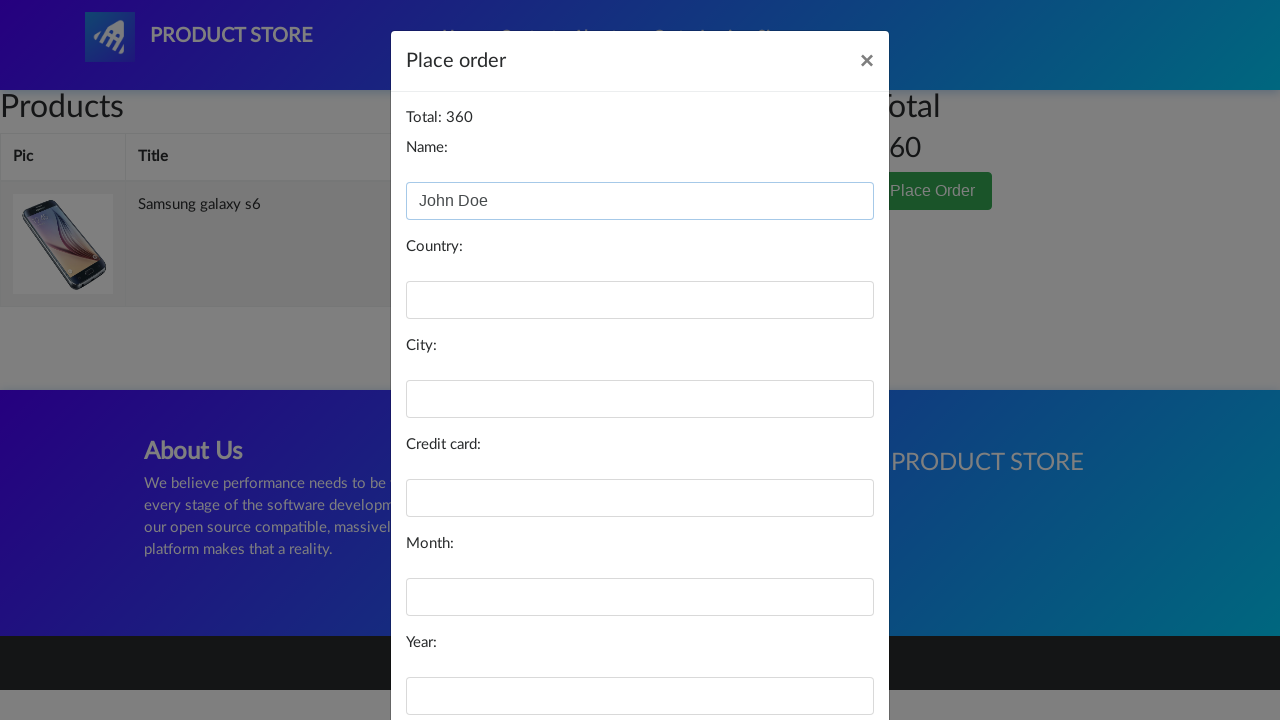

Filled in country field with 'United States' on #country
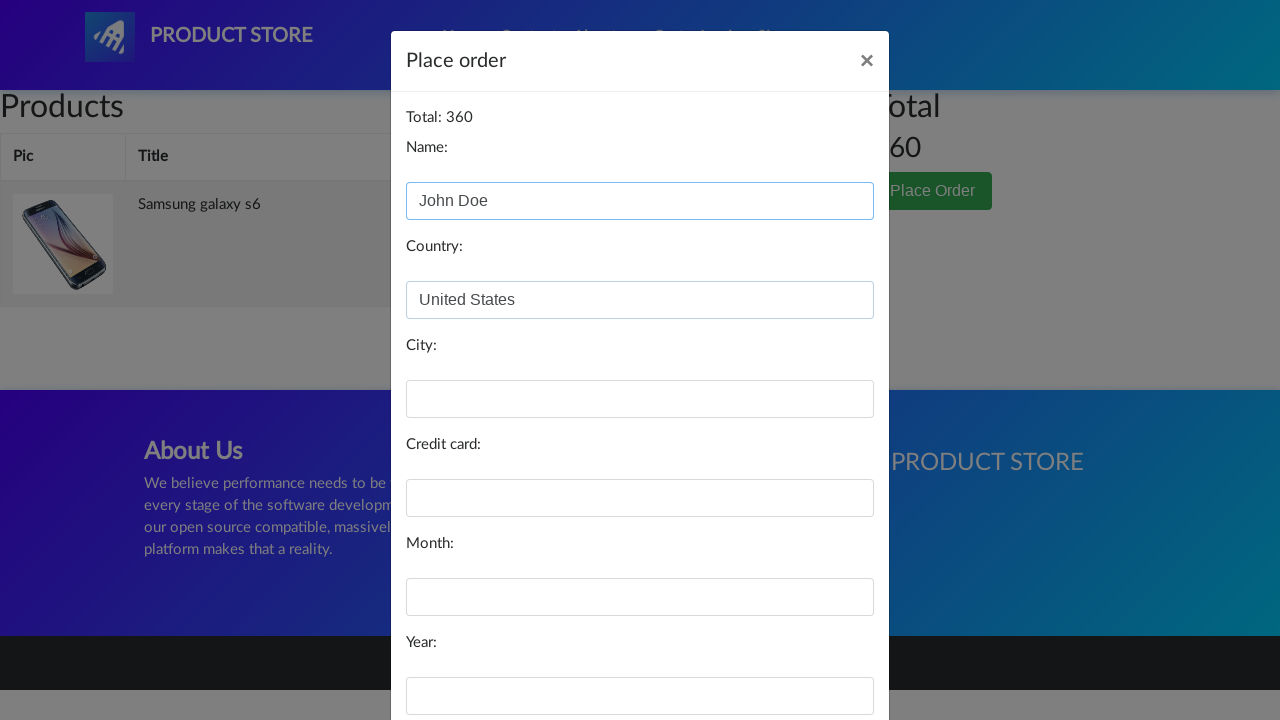

Filled in city field with 'New York' on #city
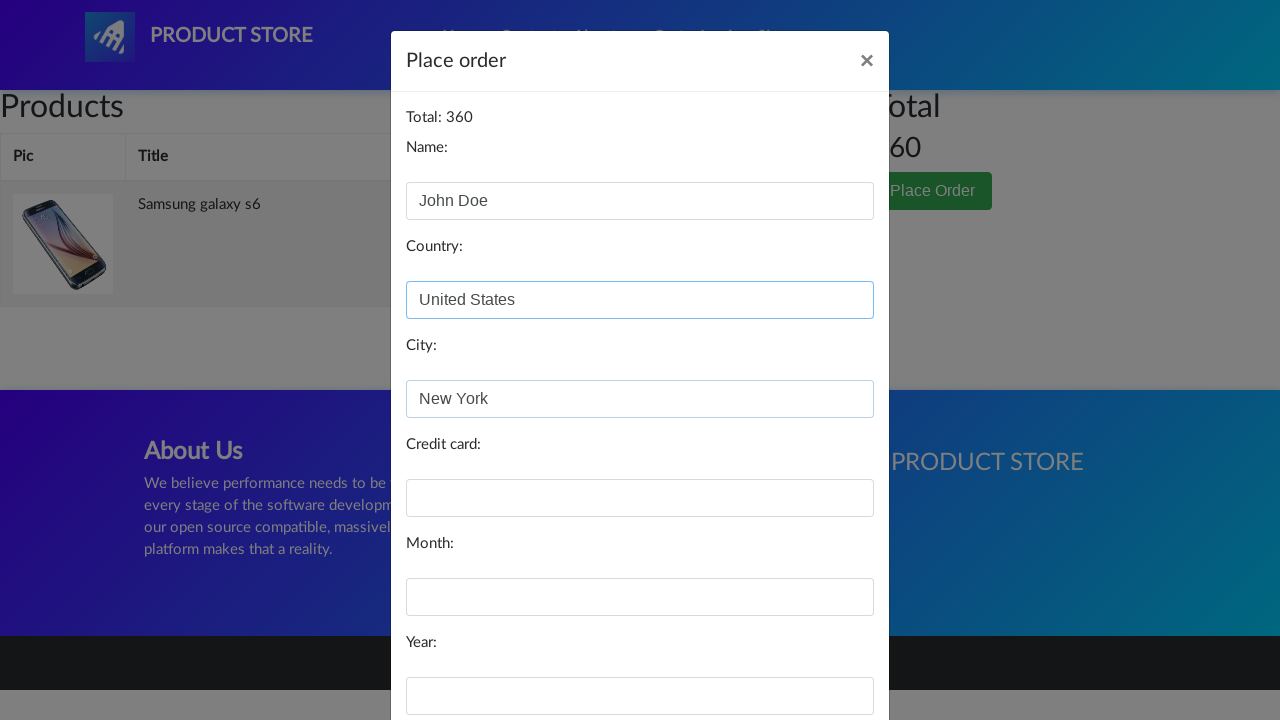

Filled in card field with test credit card number on #card
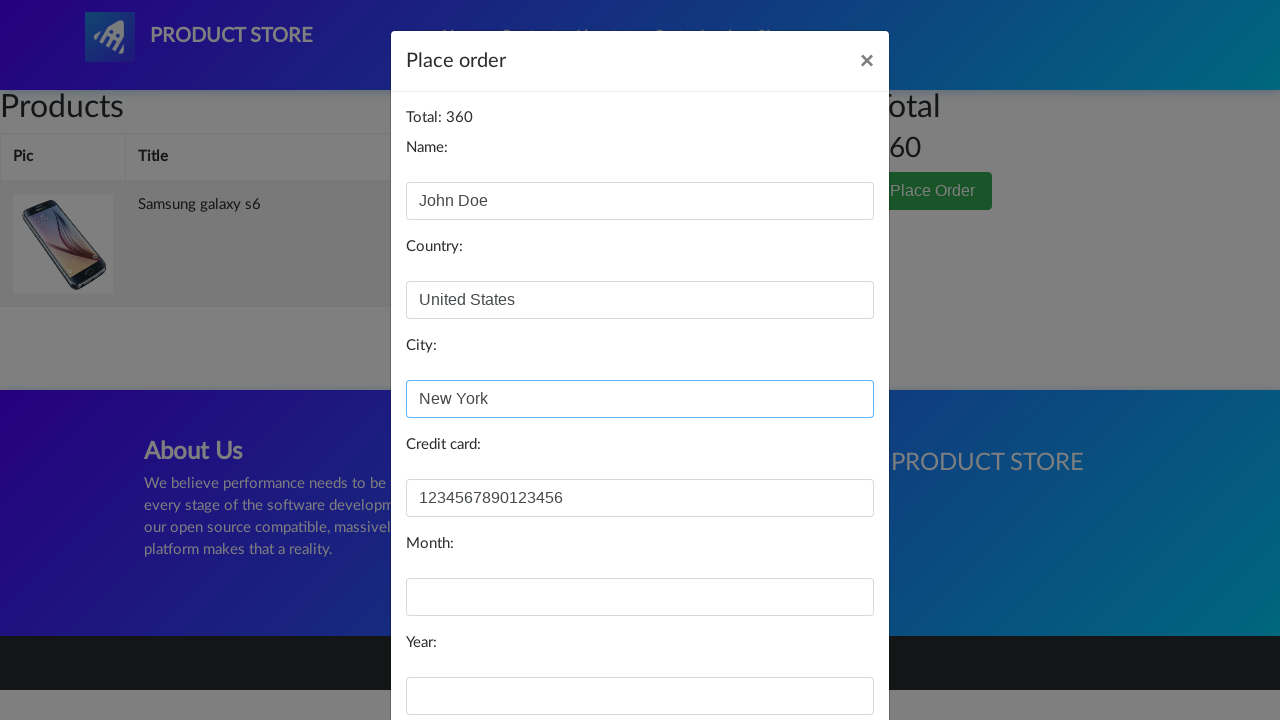

Filled in month field with '01' on #month
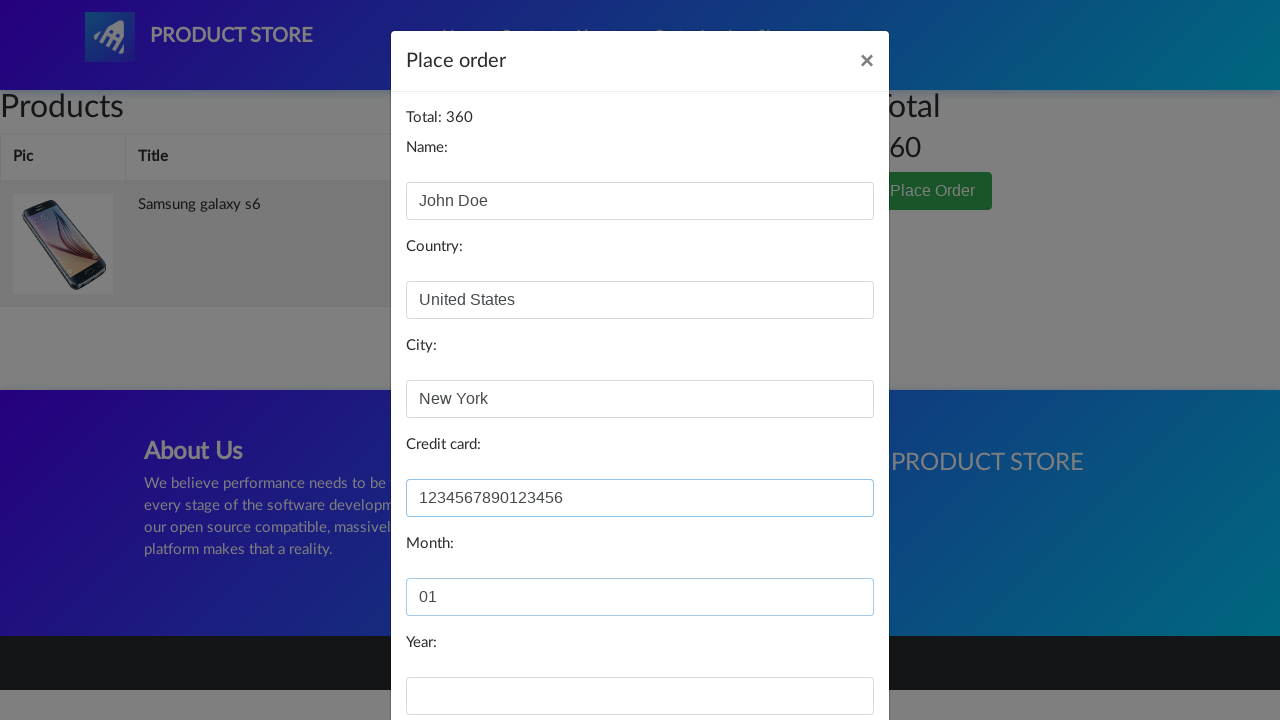

Filled in year field with '2025' on #year
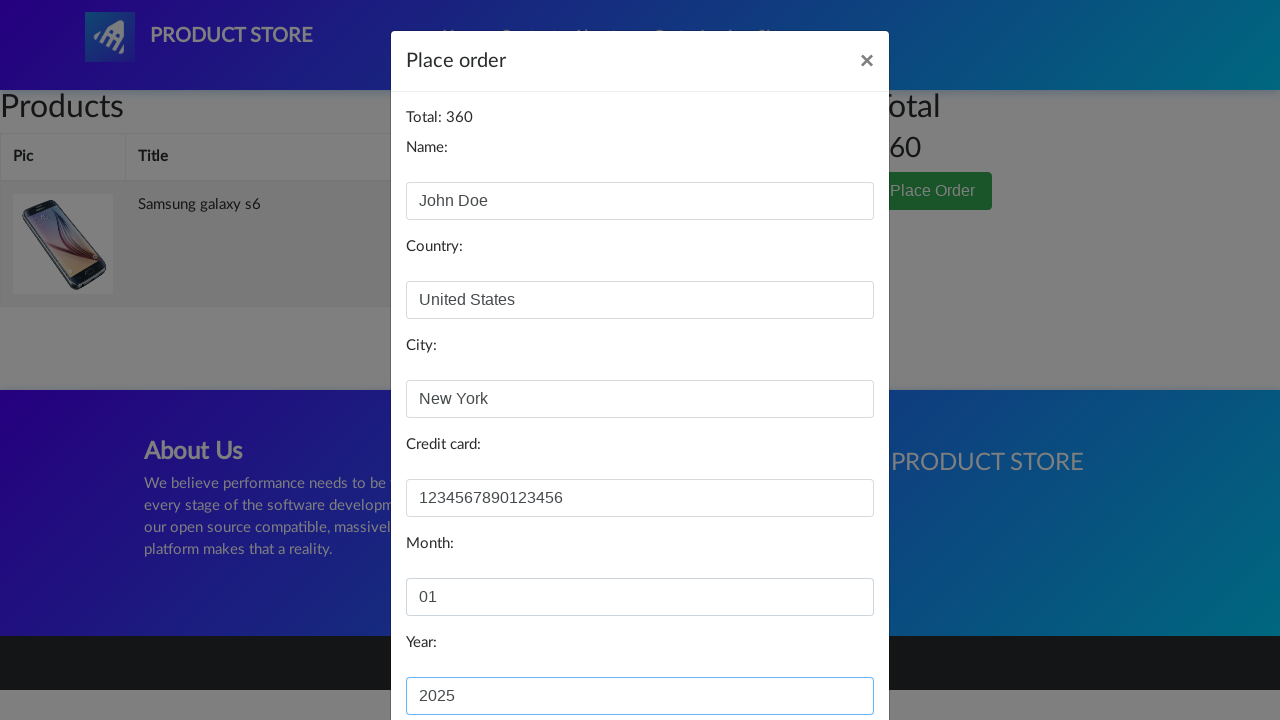

Clicked 'Purchase' button to complete order at (823, 655) on xpath=//button[contains(text(),'Purchase')]
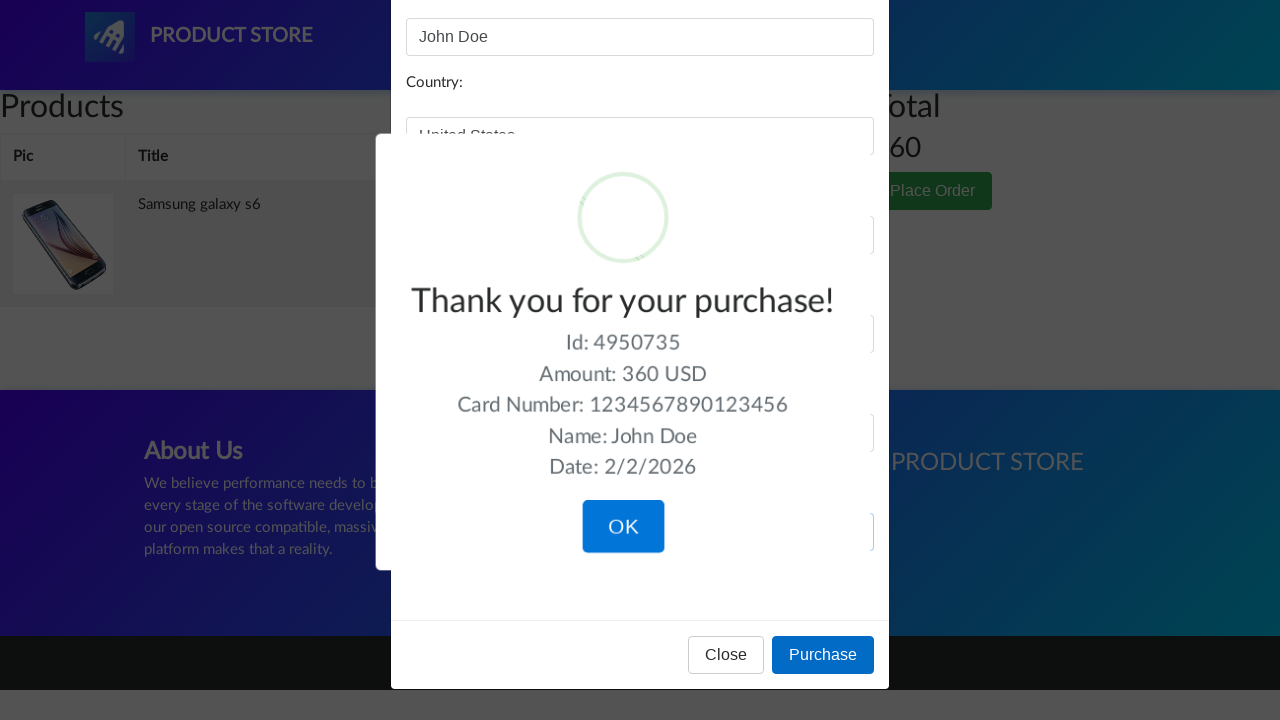

Purchase confirmation alert appeared
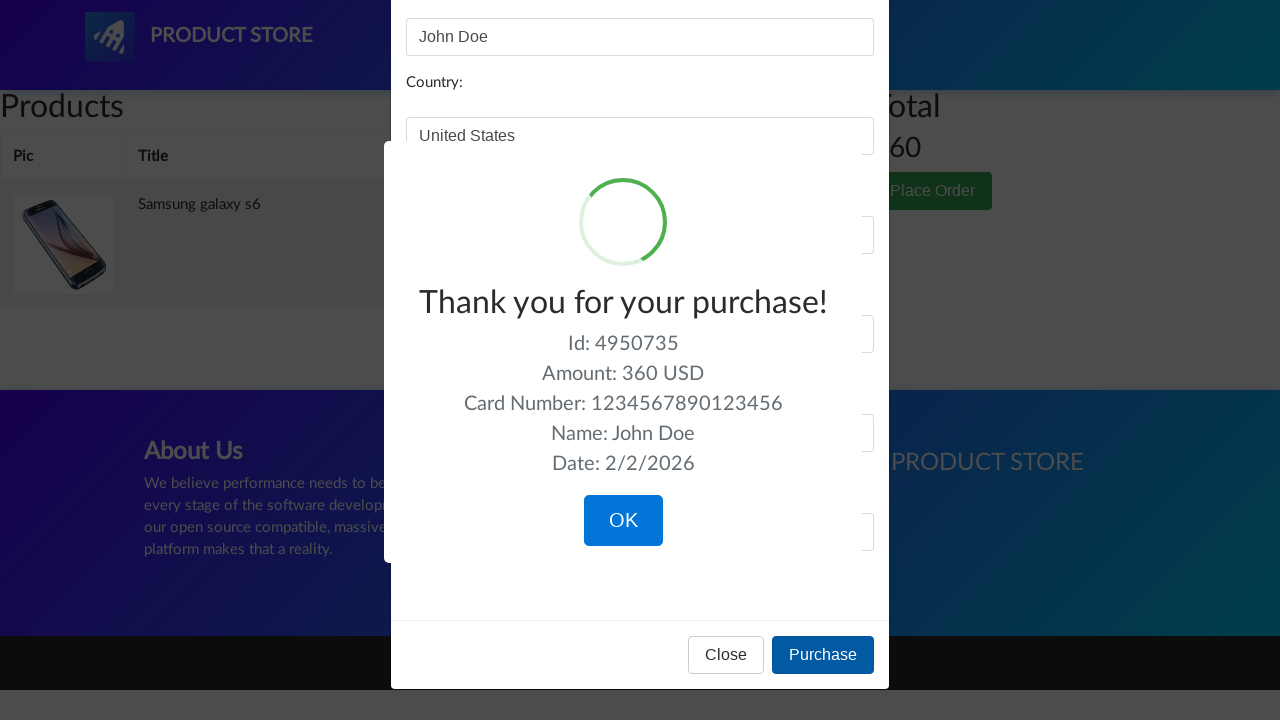

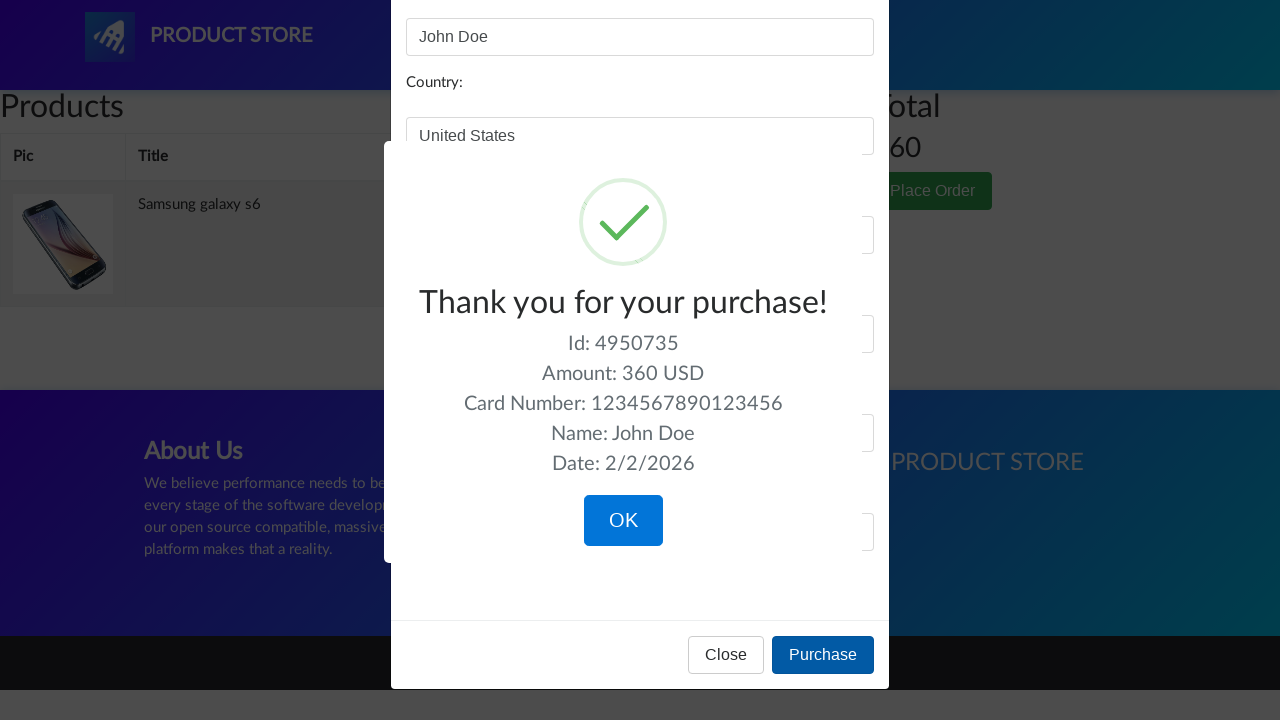